Tests drag and drop functionality with explicit waits on the Dynamic page

Starting URL: https://demo.automationtesting.in/Dynamic.html

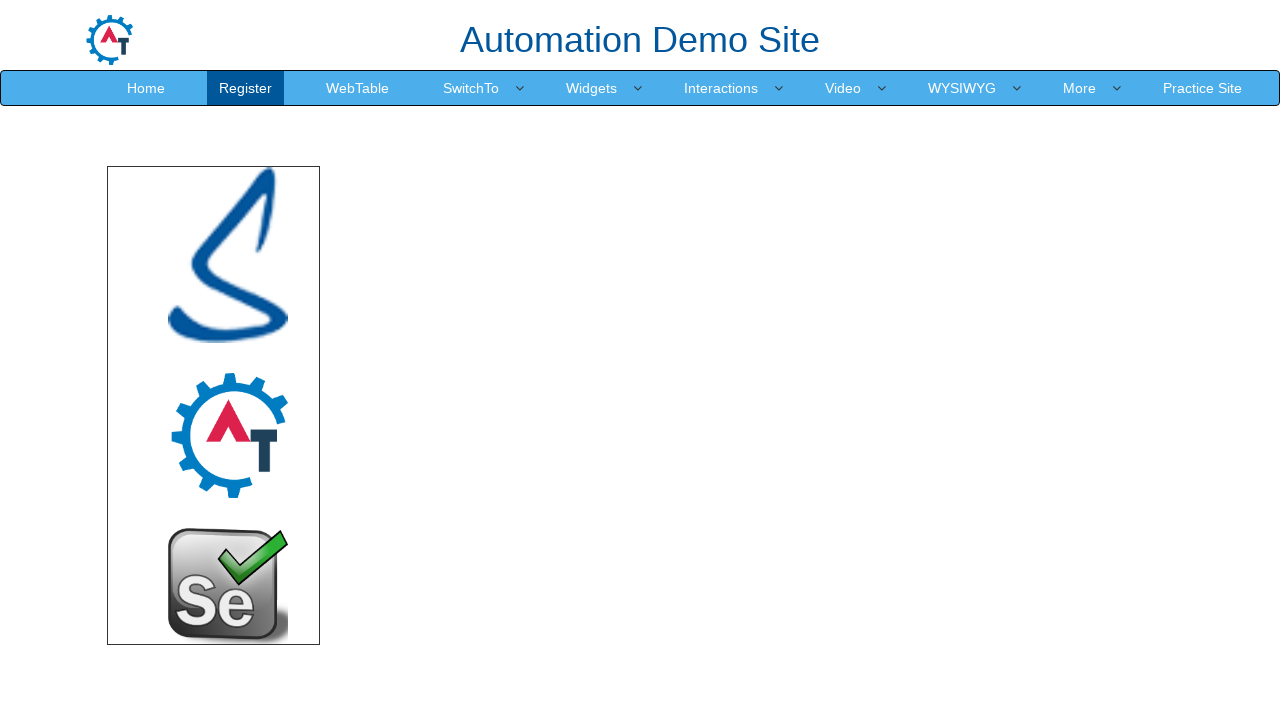

Waited for drop area to be visible
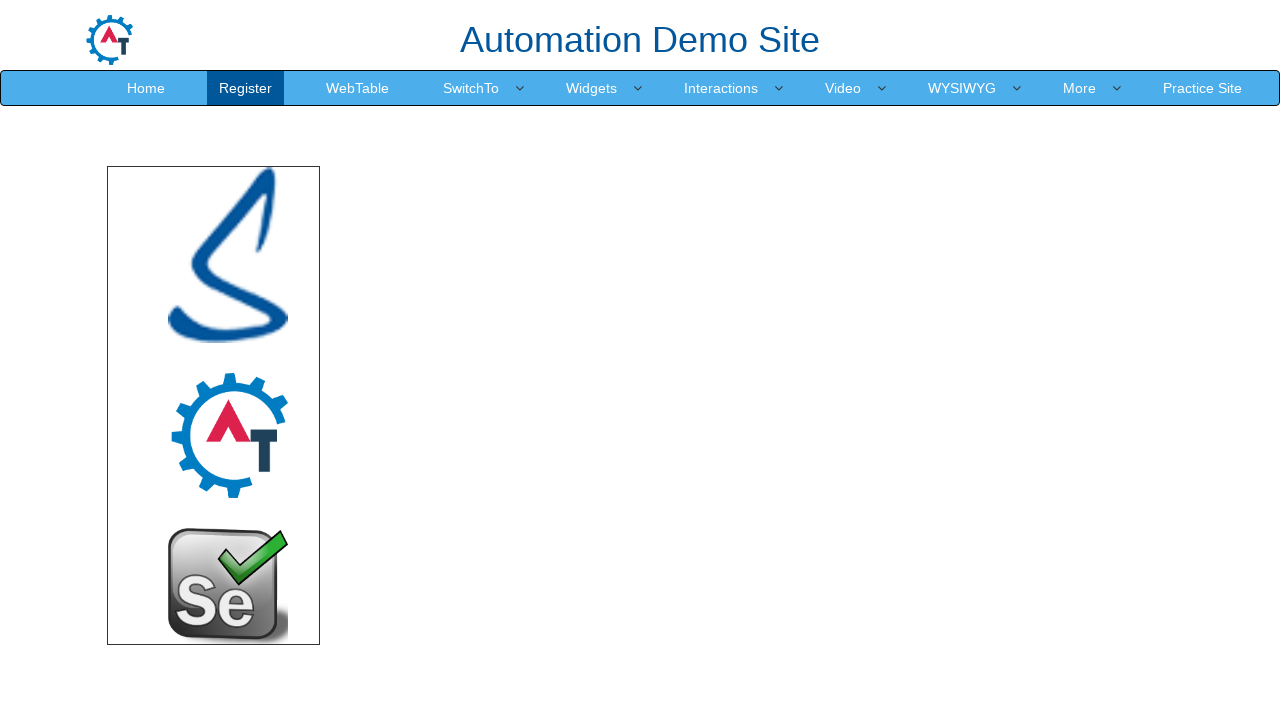

Located source element (logo image)
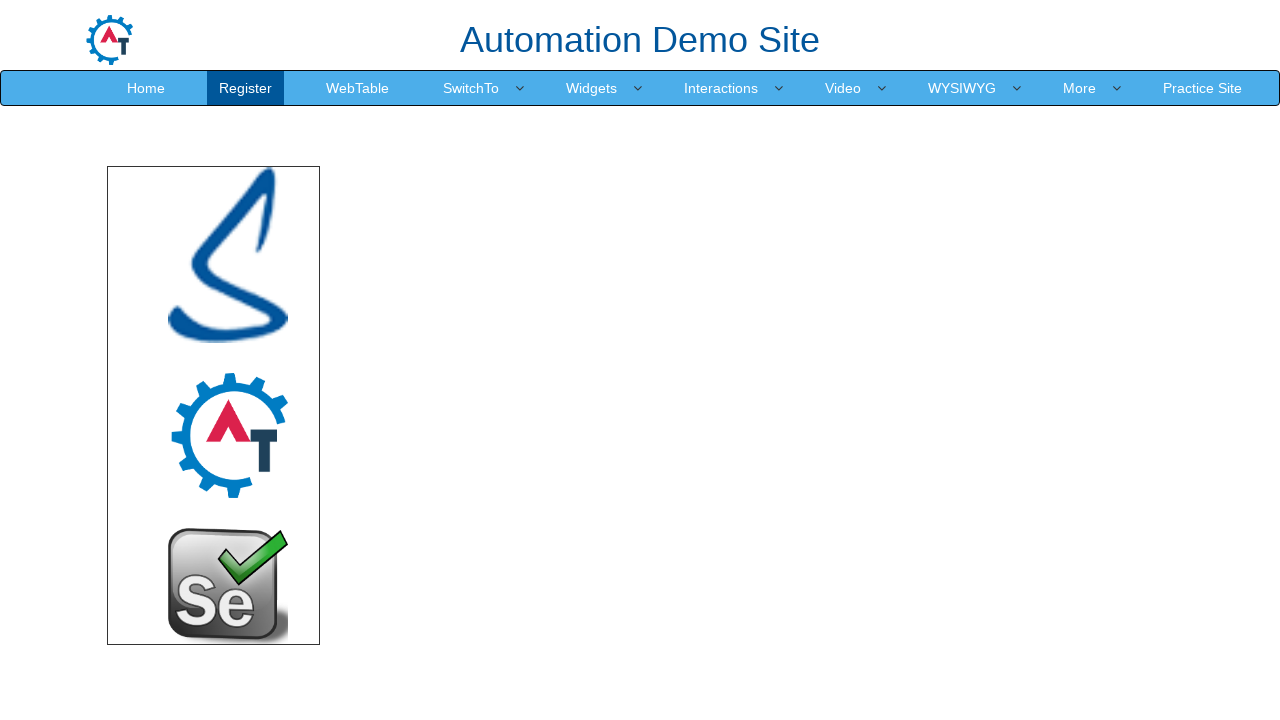

Located target element (drop area)
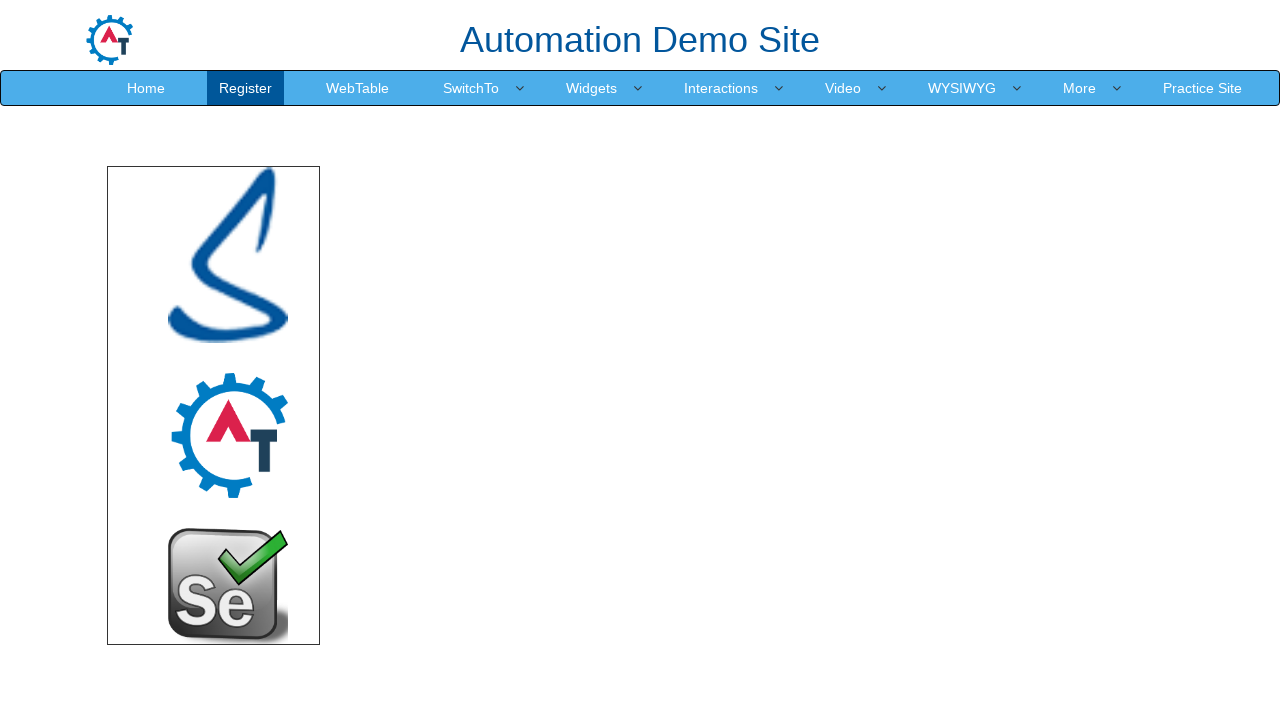

Performed drag and drop from logo image to drop area at (747, 351)
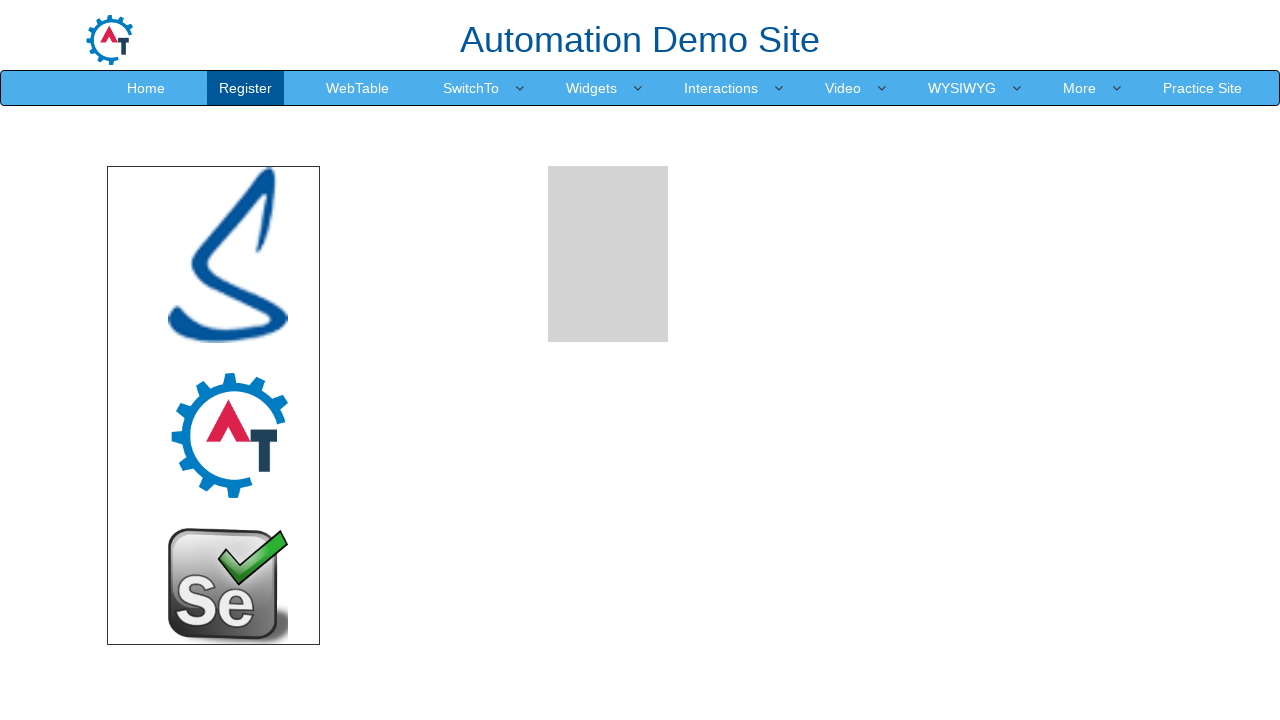

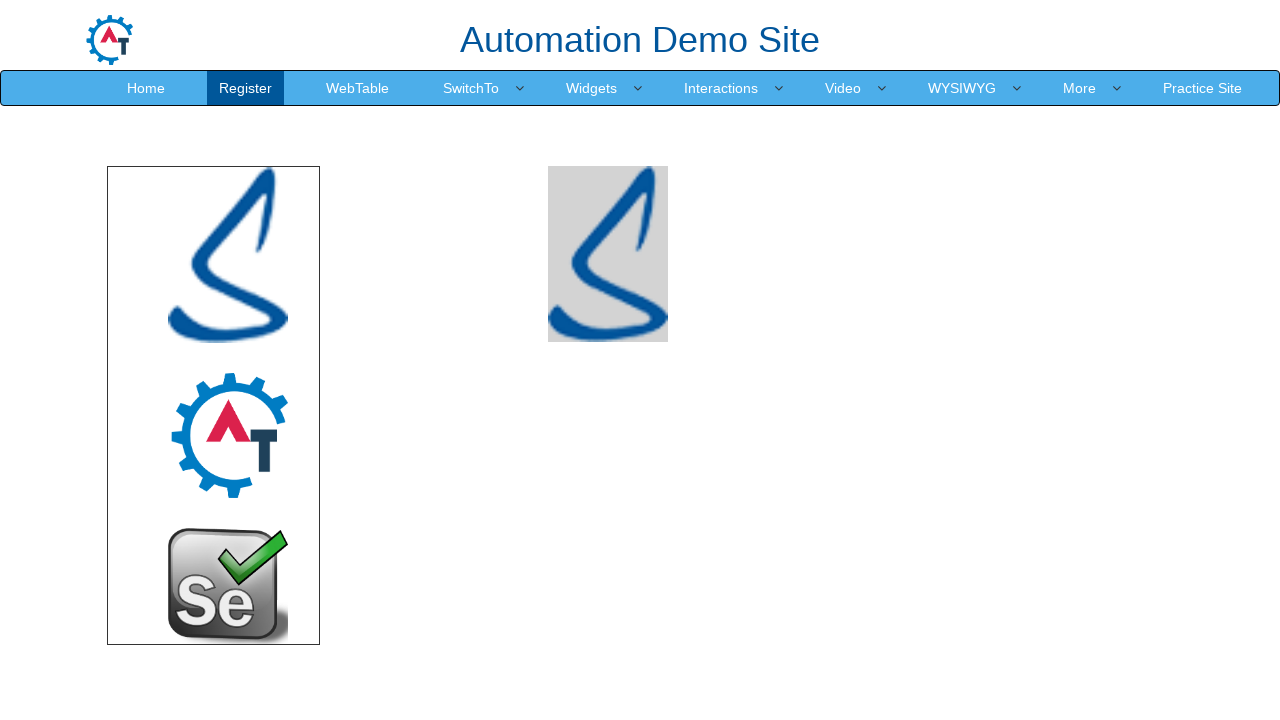